Tests dynamic controls by clicking the Enable button to enable a text field

Starting URL: https://the-internet.herokuapp.com/dynamic_controls

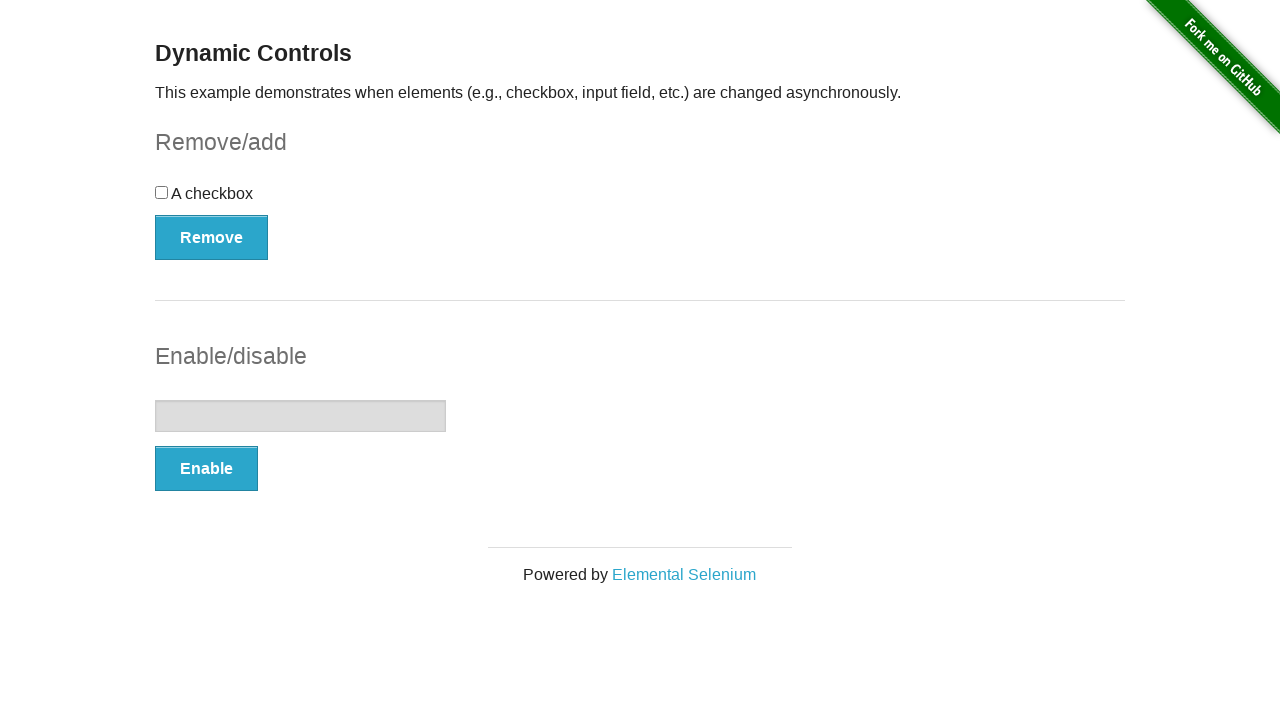

Clicked the Enable button to enable the text field at (206, 469) on xpath=//button[text()='Enable']
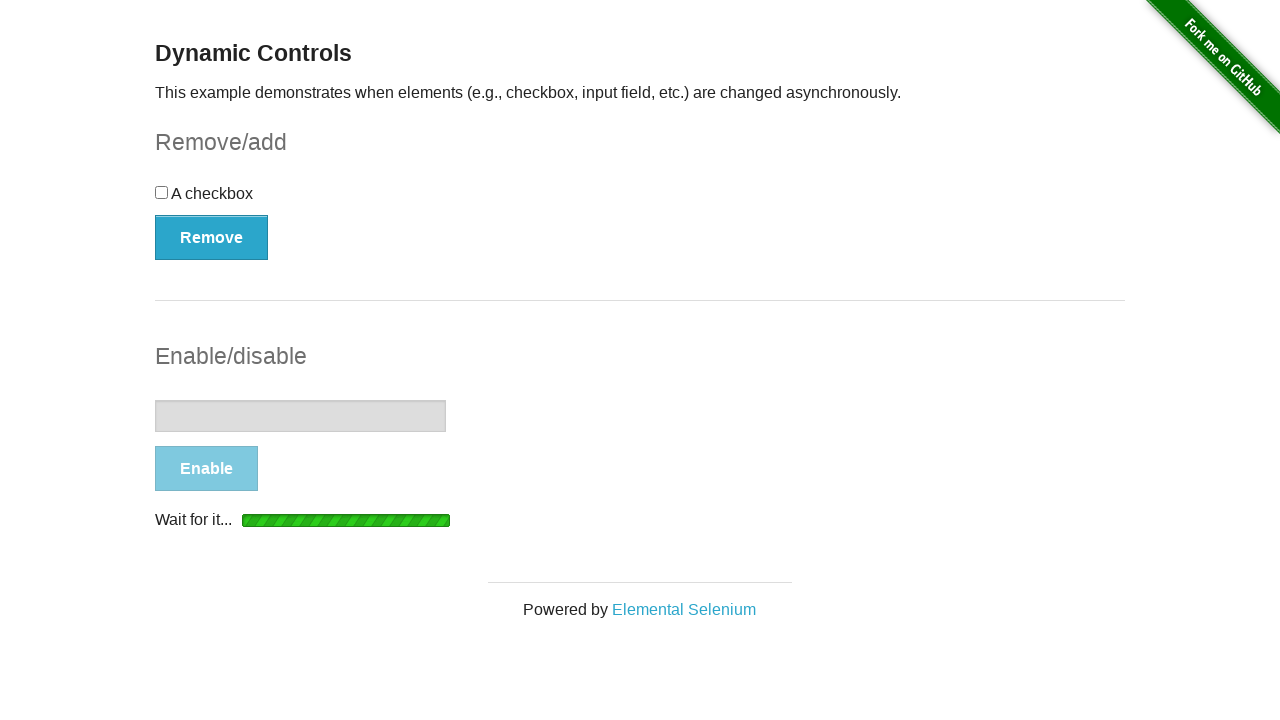

Text field is now enabled and ready for input
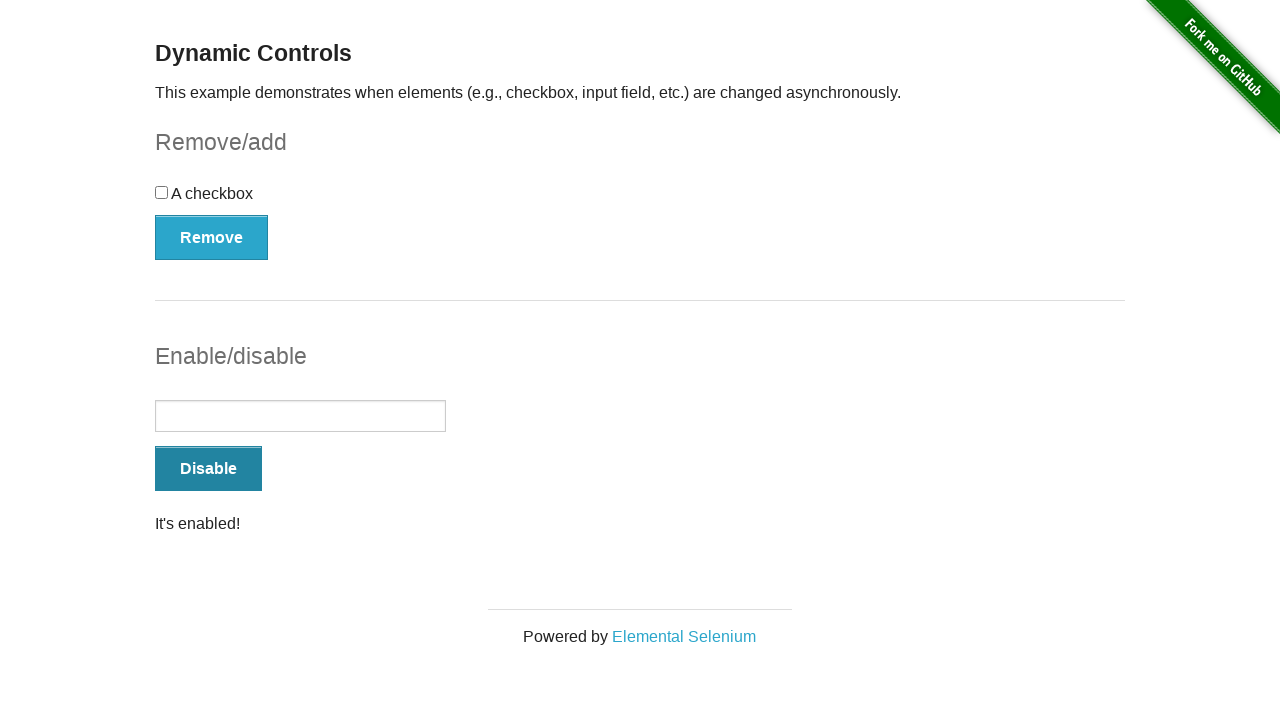

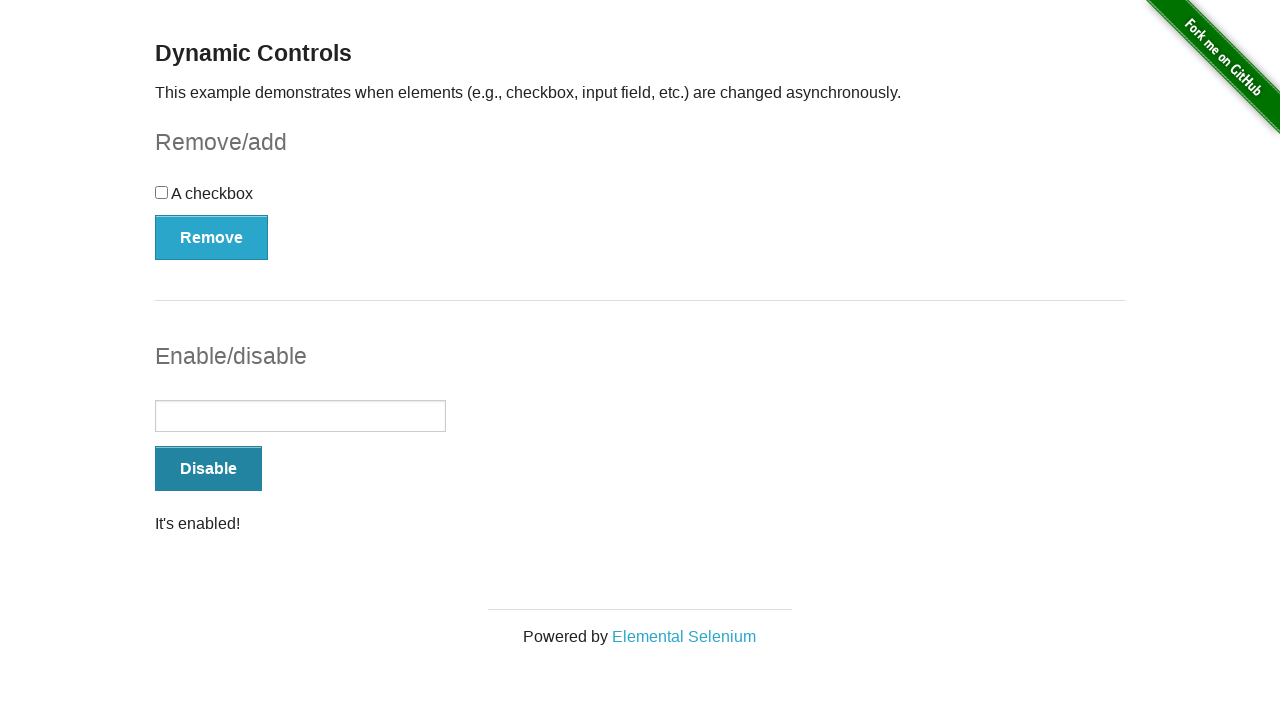